Tests e-commerce flow by filtering products by Apple brand, adding an item to cart, and proceeding to checkout

Starting URL: https://www.bstackdemo.com/

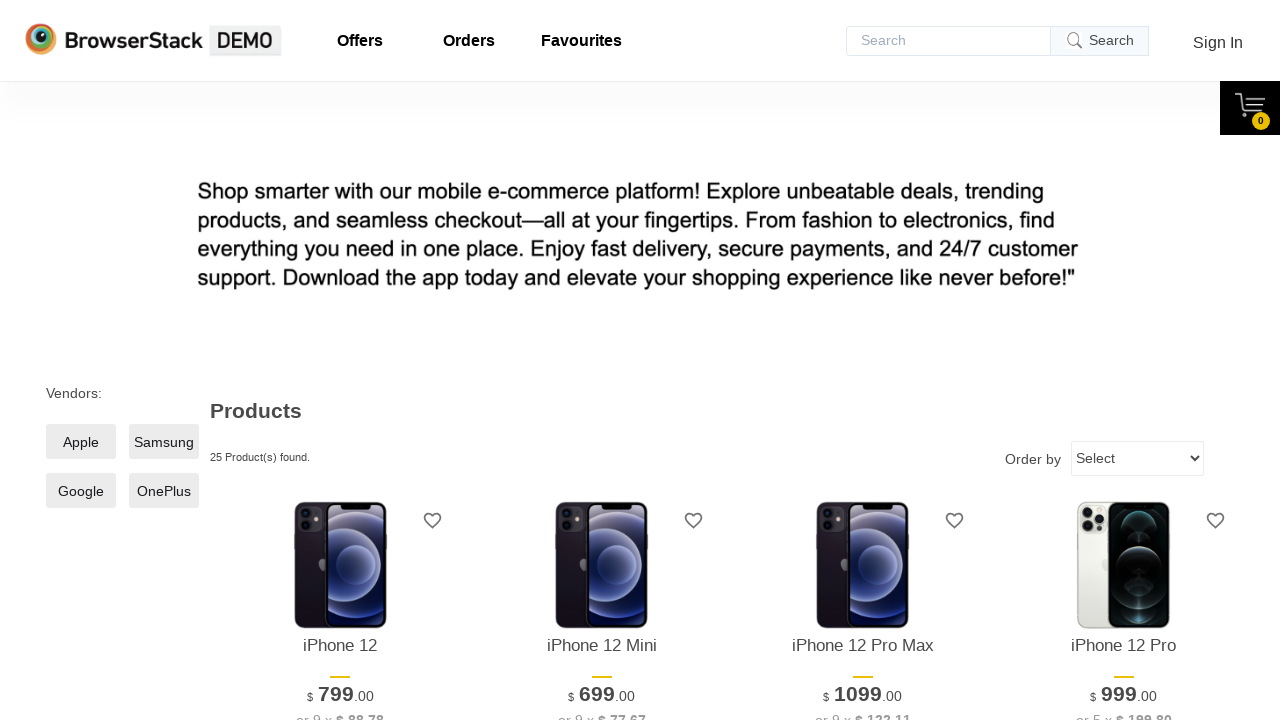

Clicked Apple brand filter to filter products at (81, 442) on xpath=(//*[.='Apple'])[3]
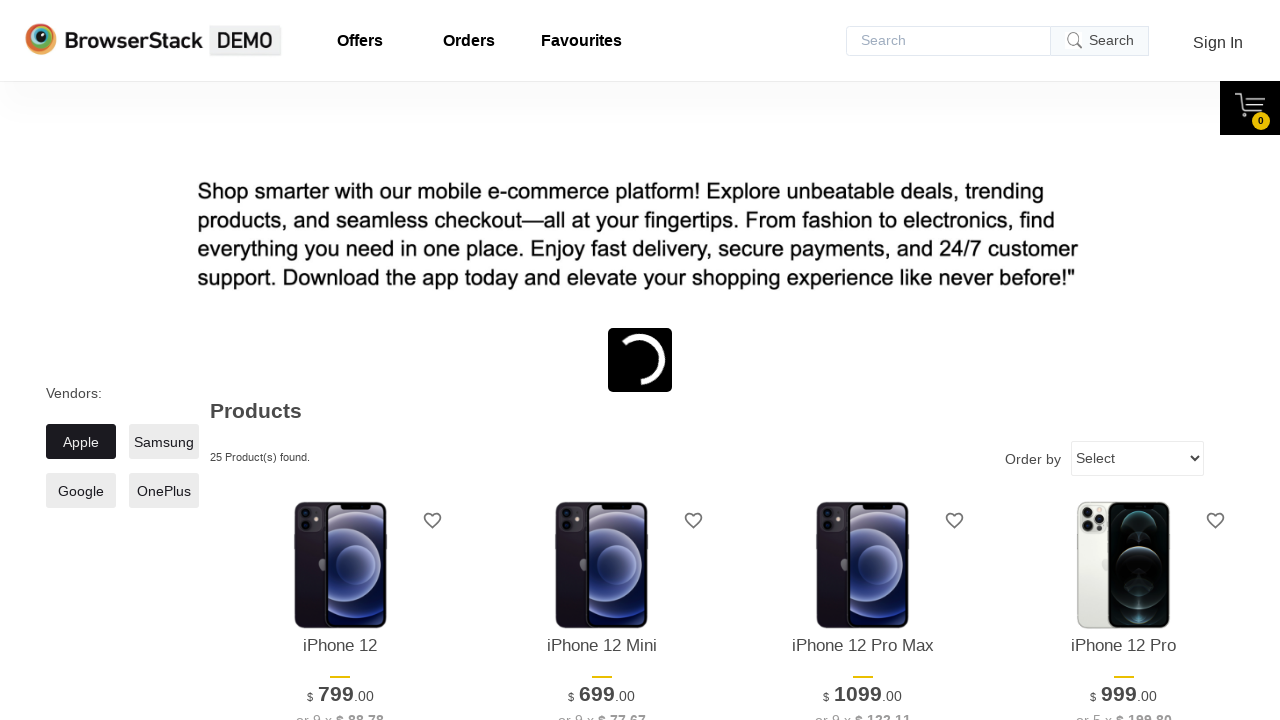

Clicked 'Add to cart' button for first Apple product at (340, 361) on xpath=(//*[.='Add to cart'])[1]
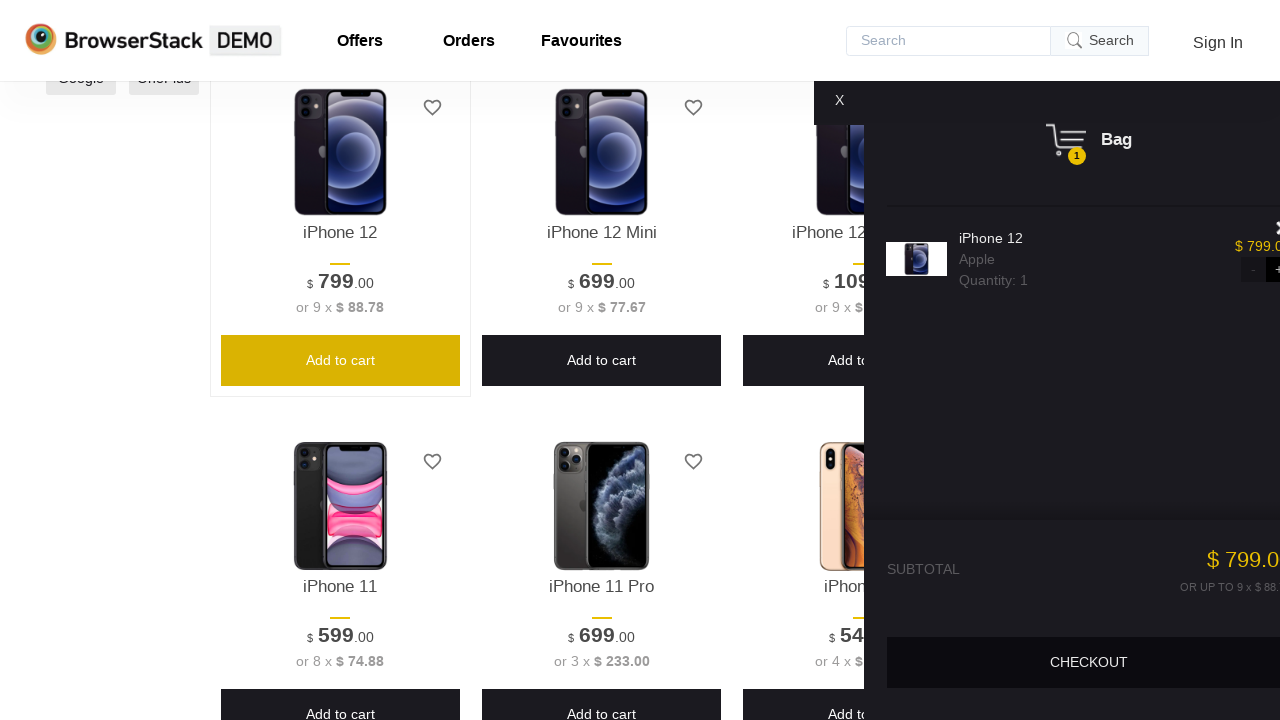

Clicked cart/bag quantity indicator to view cart at (1043, 156) on .bag__quantity
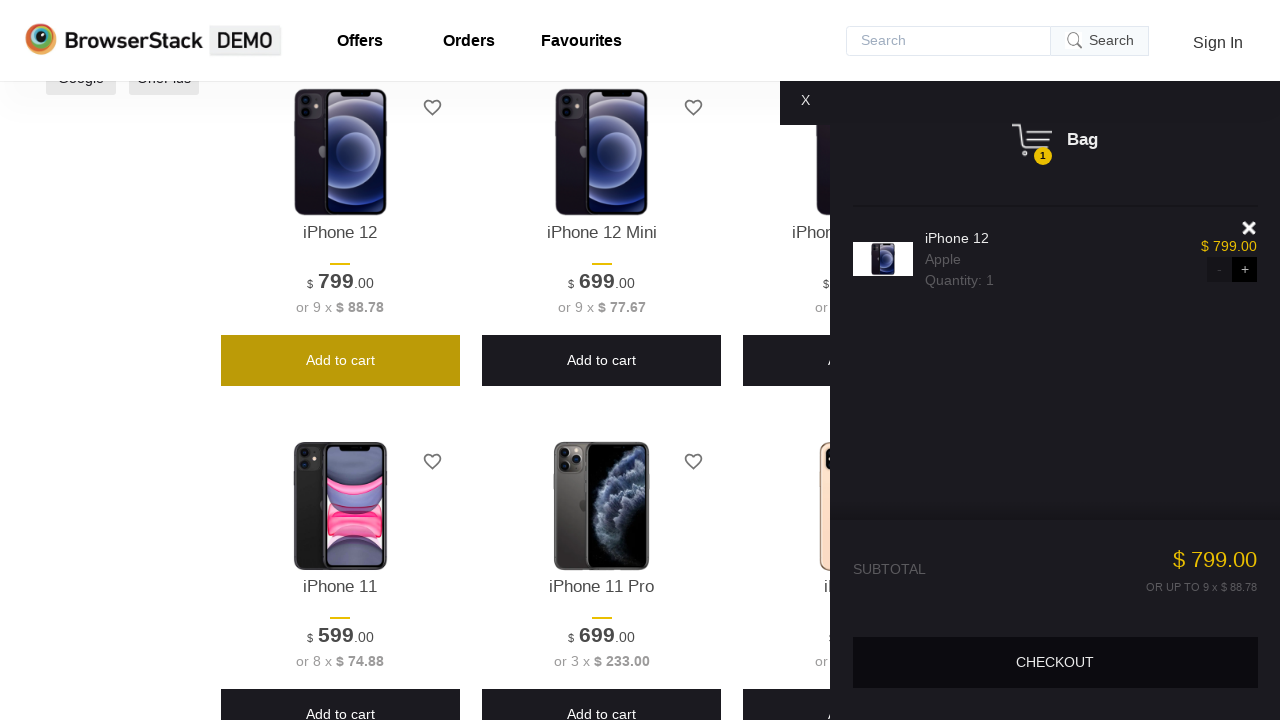

Checkout button became visible
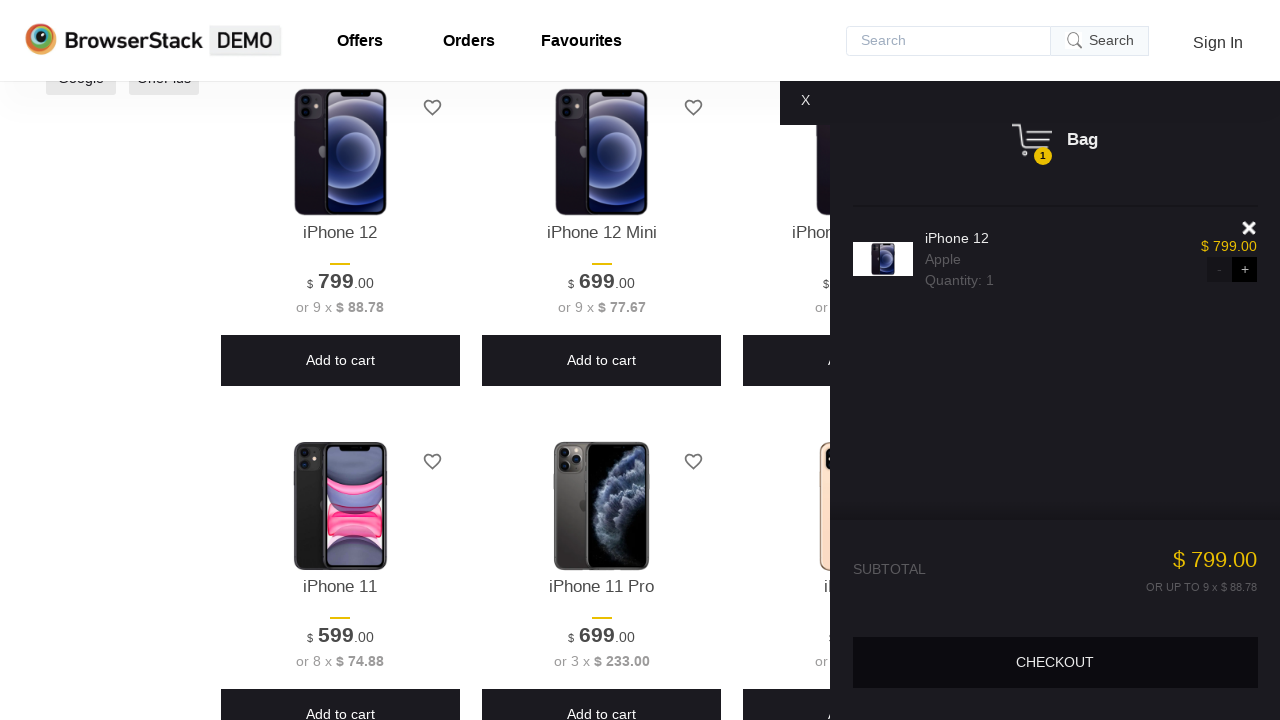

Clicked checkout button to proceed to checkout at (1055, 662) on .buy-btn
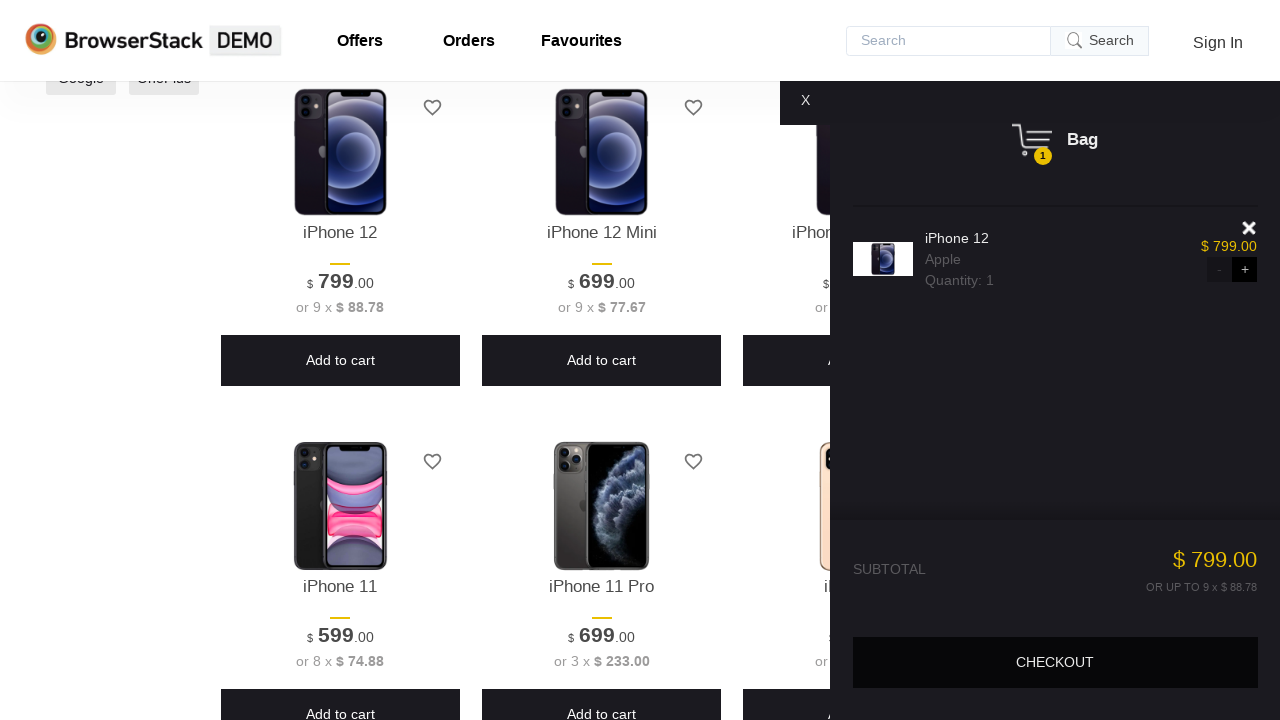

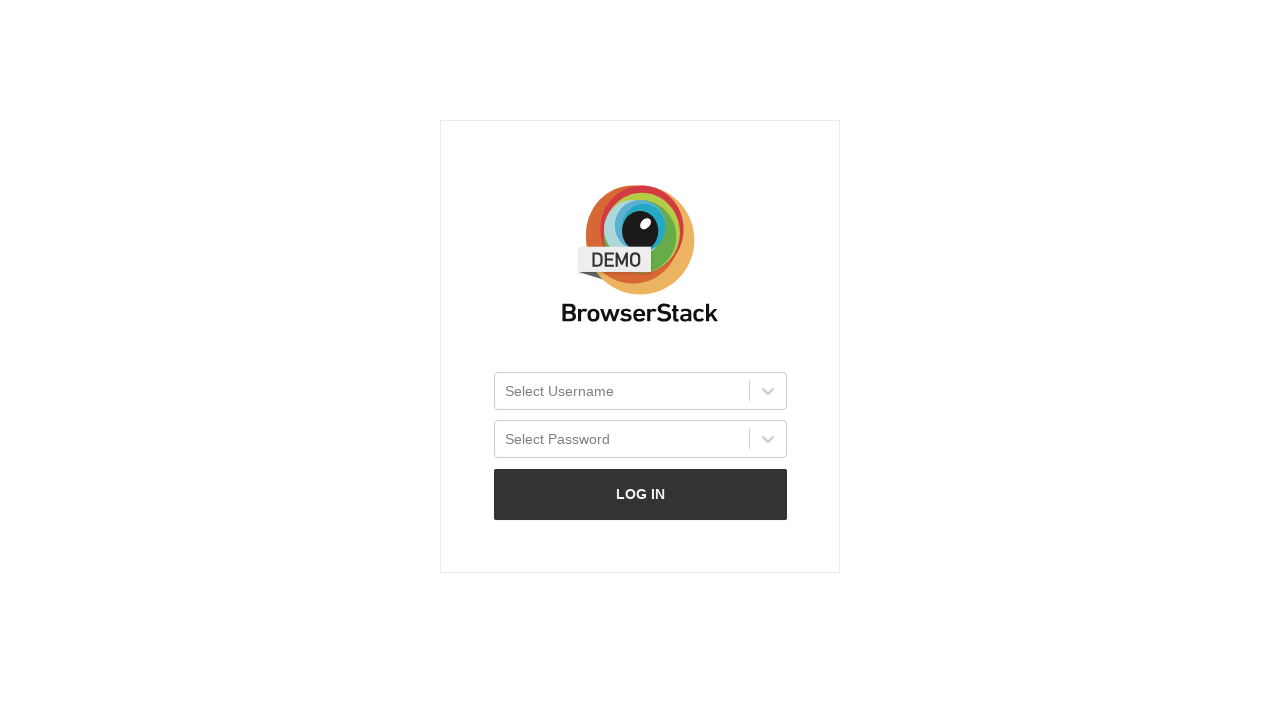